Tests checkbox interaction by clicking three different checkboxes on a form testing page

Starting URL: https://formy-project.herokuapp.com/checkbox

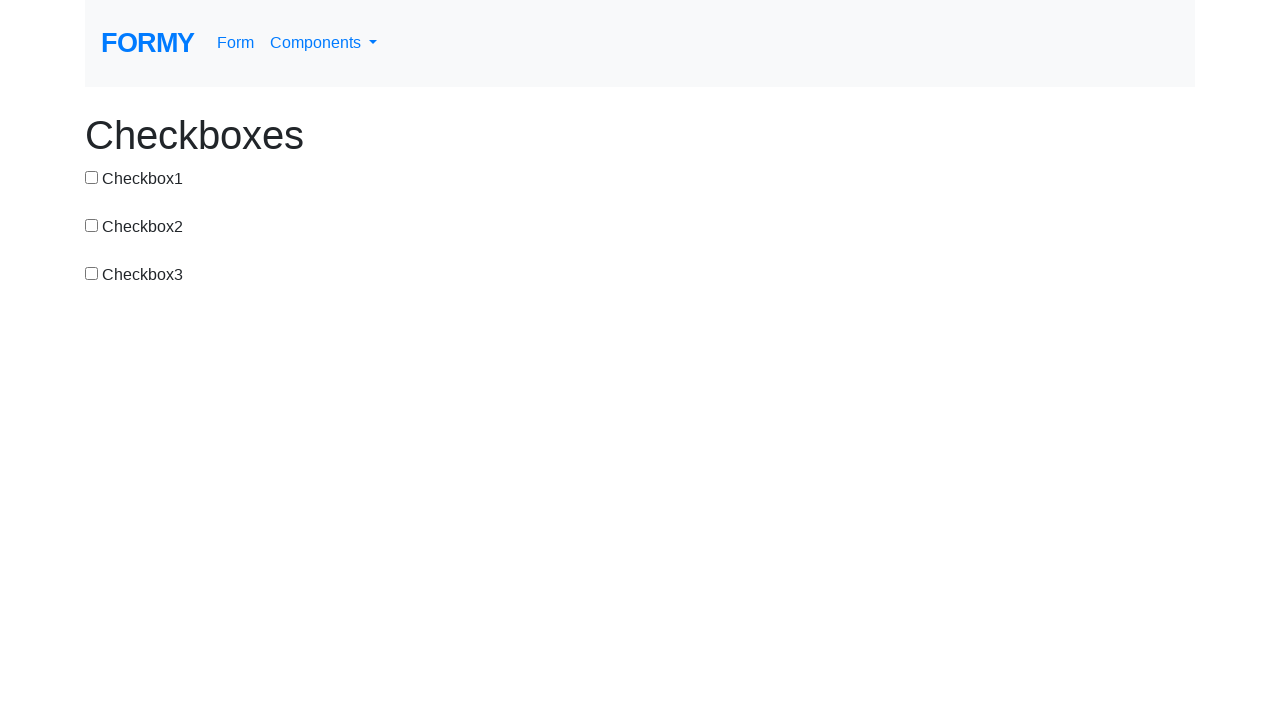

Clicked first checkbox using ID selector at (92, 177) on #checkbox-1
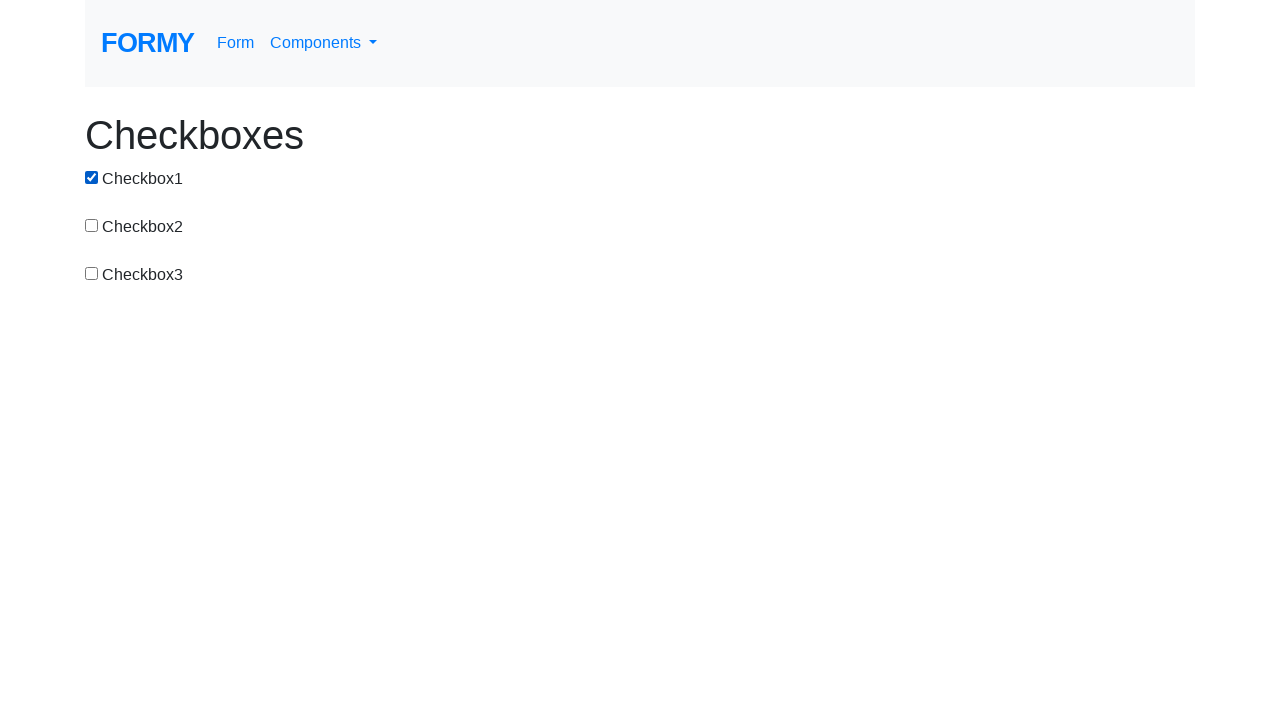

Clicked second checkbox using XPath selector at (92, 225) on xpath=//*[@id='checkbox-2']
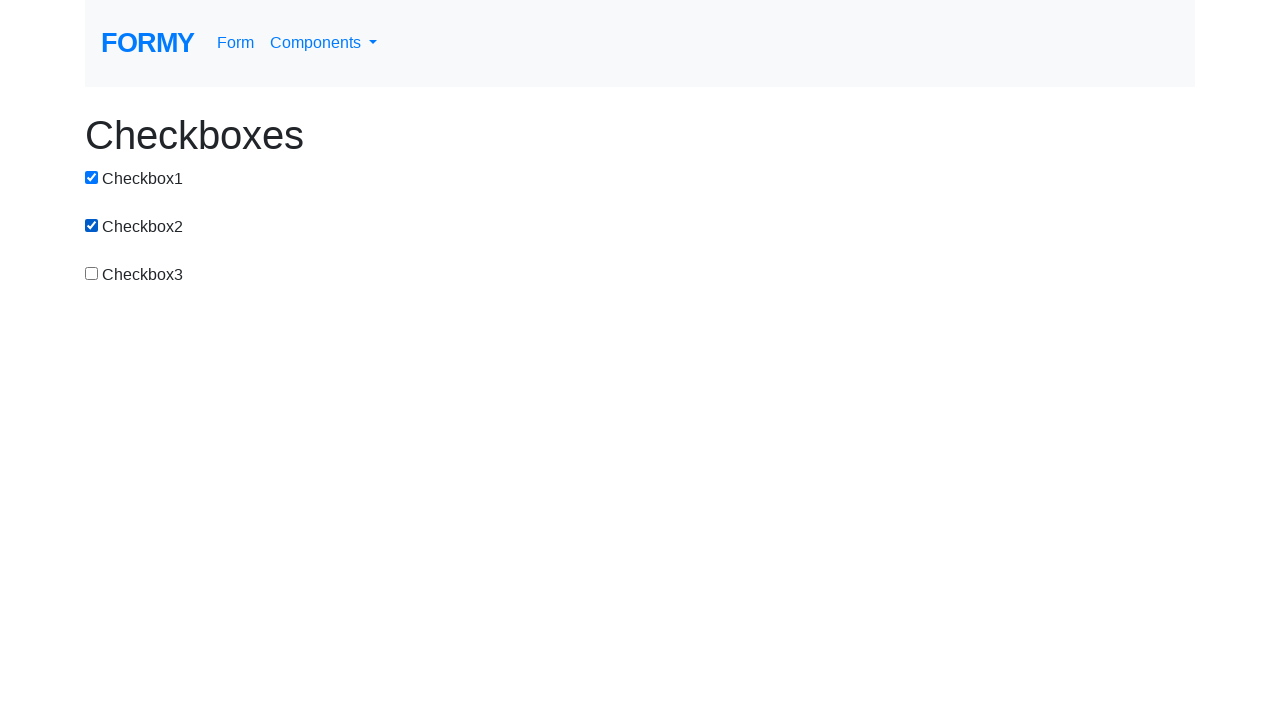

Clicked third checkbox using CSS selector at (92, 273) on input[value='checkbox-3']
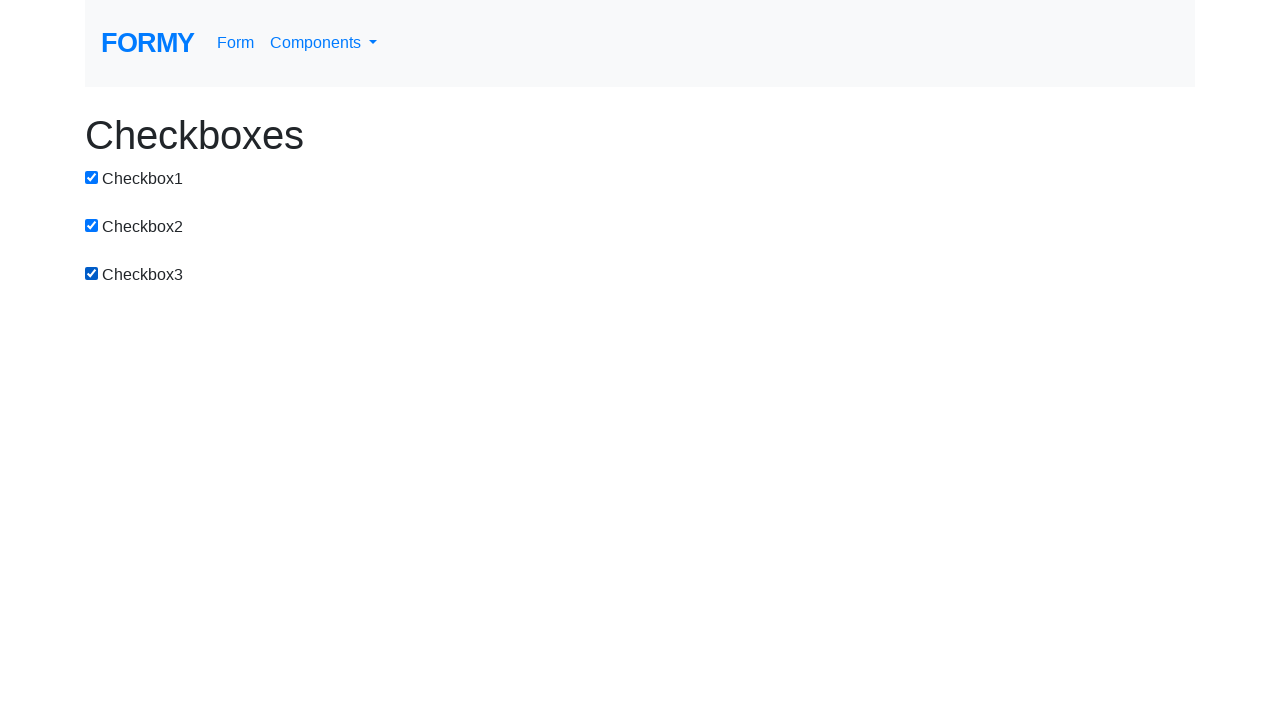

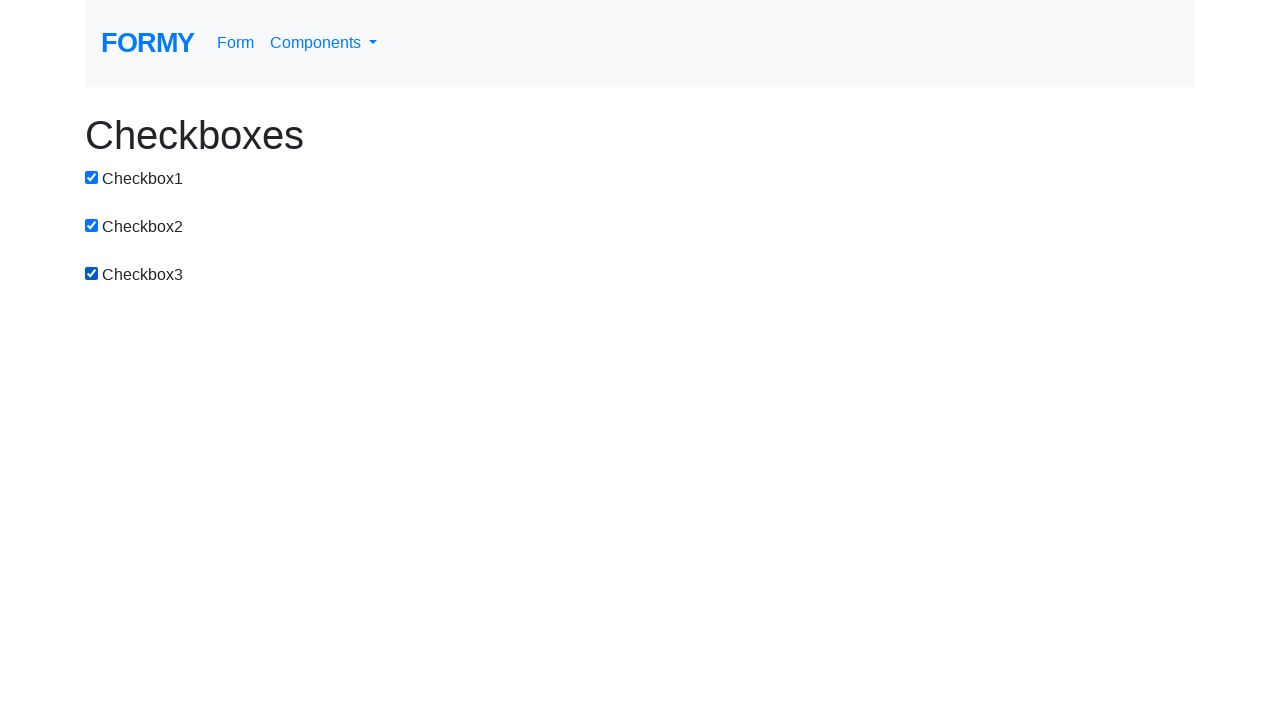